Tests the roundtrip and one-way radio buttons by verifying their initial state and clicking to toggle selection.

Starting URL: https://www.united.com/en/us

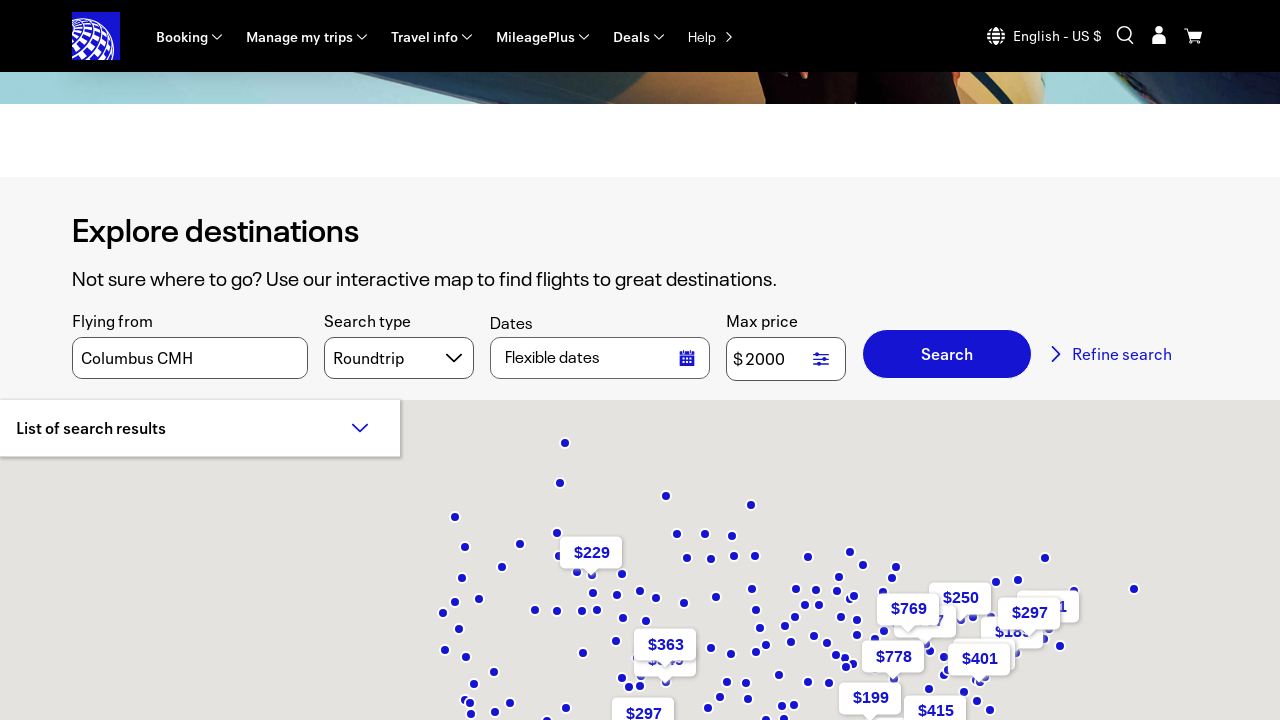

Page loaded and DOM content ready
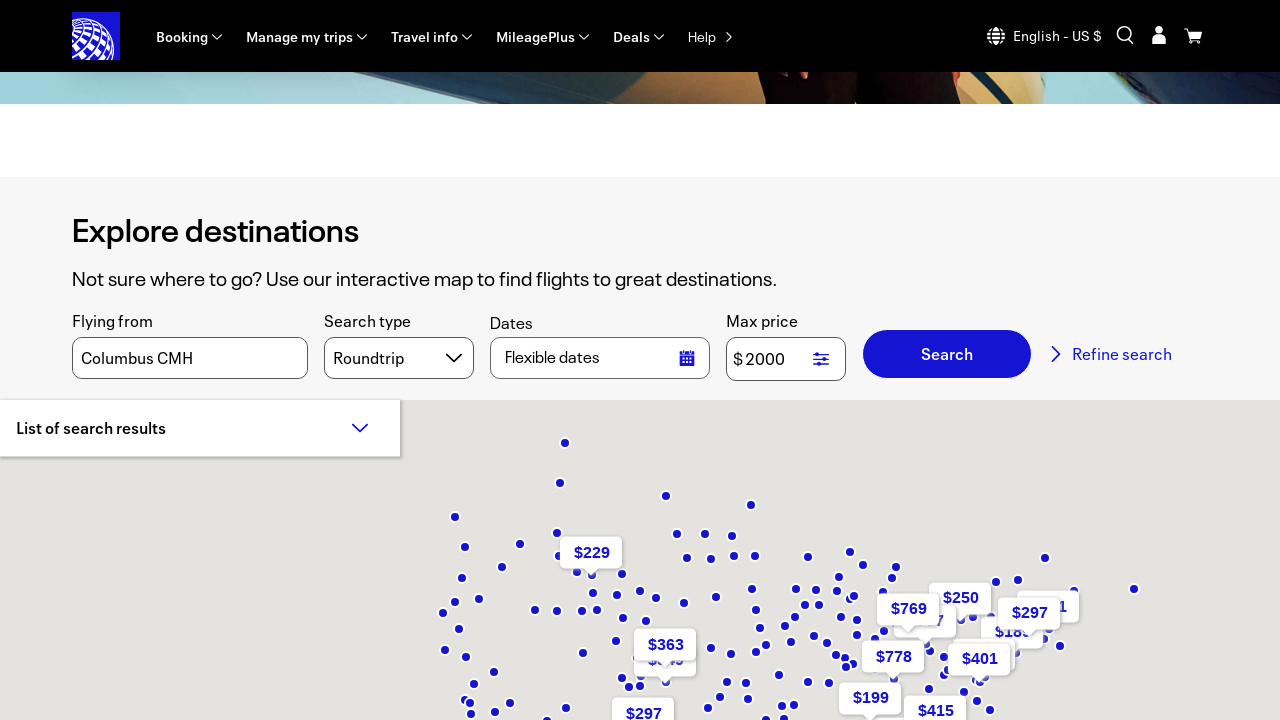

Roundtrip radio button is visible
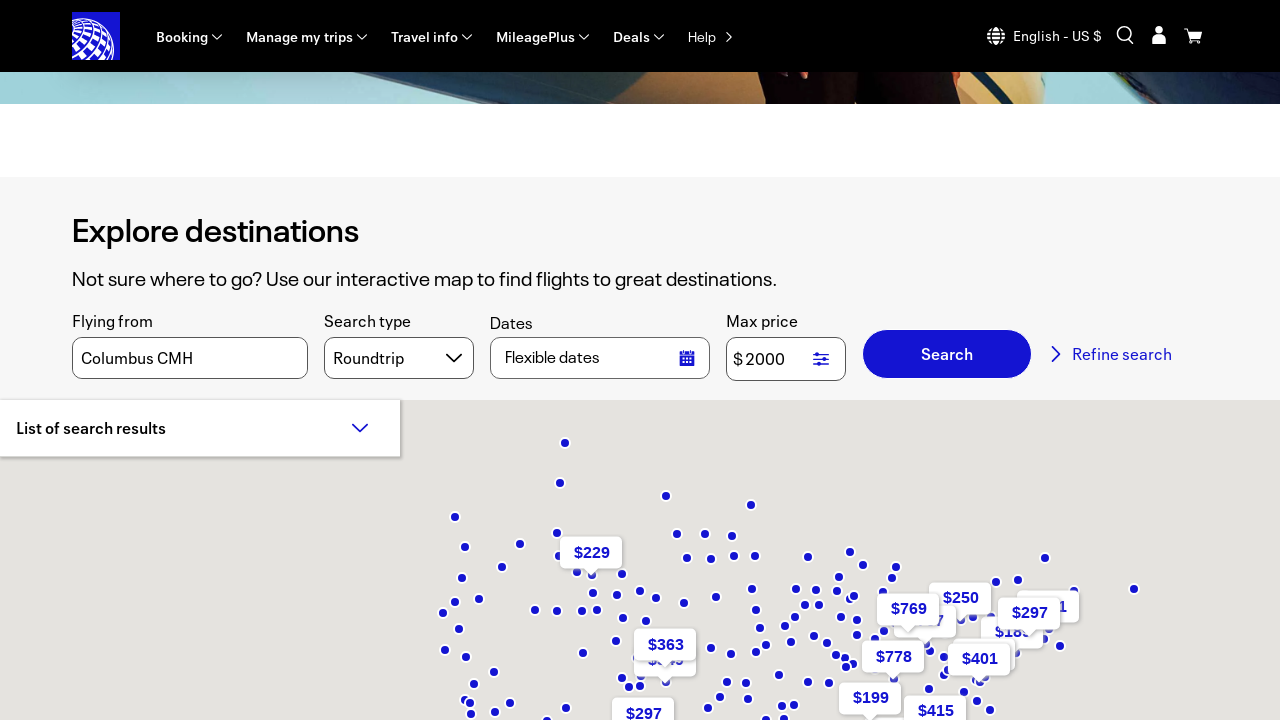

One-way radio button is visible
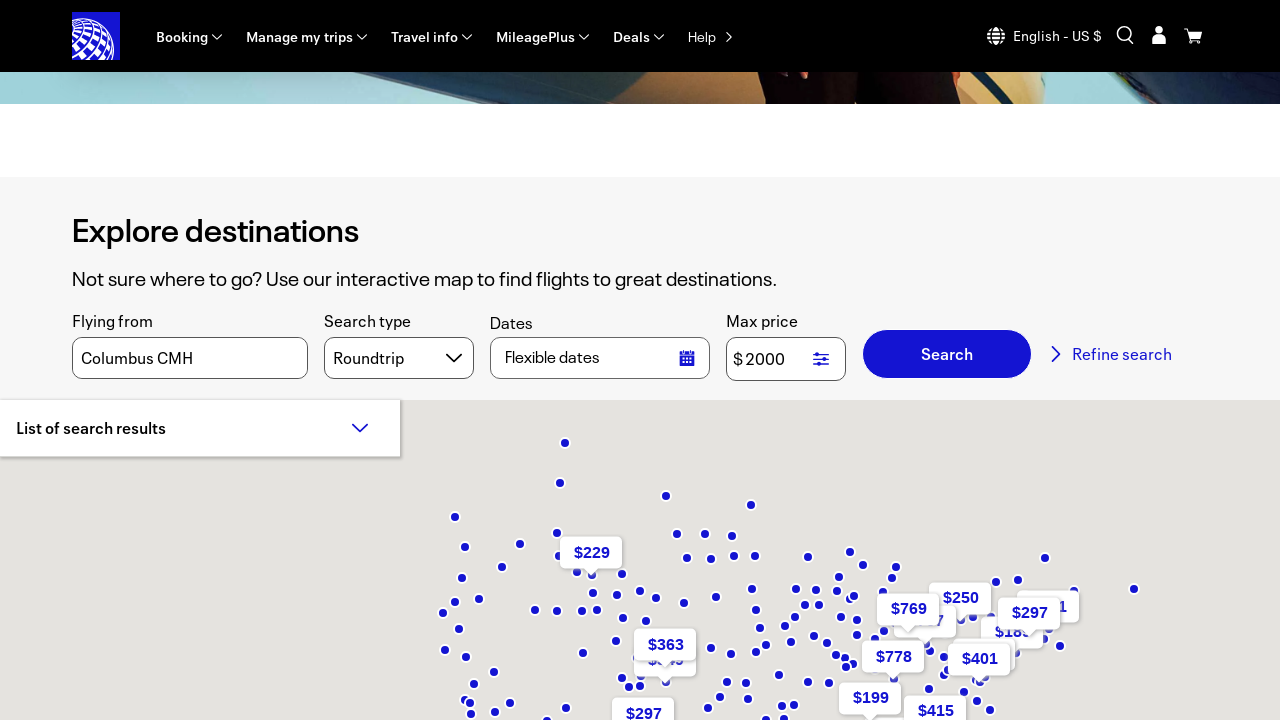

Clicked One-way radio button to toggle selection at (267, 251) on text=One-way
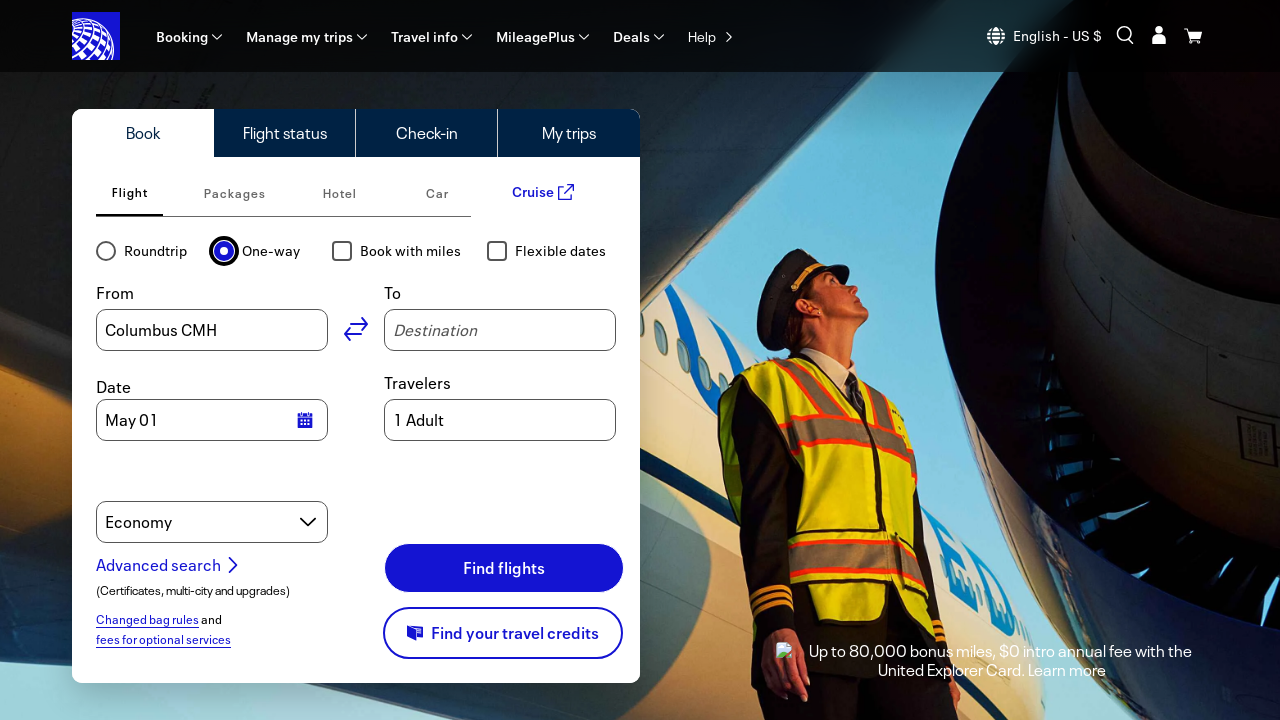

Waited 500ms for radio button state change to complete
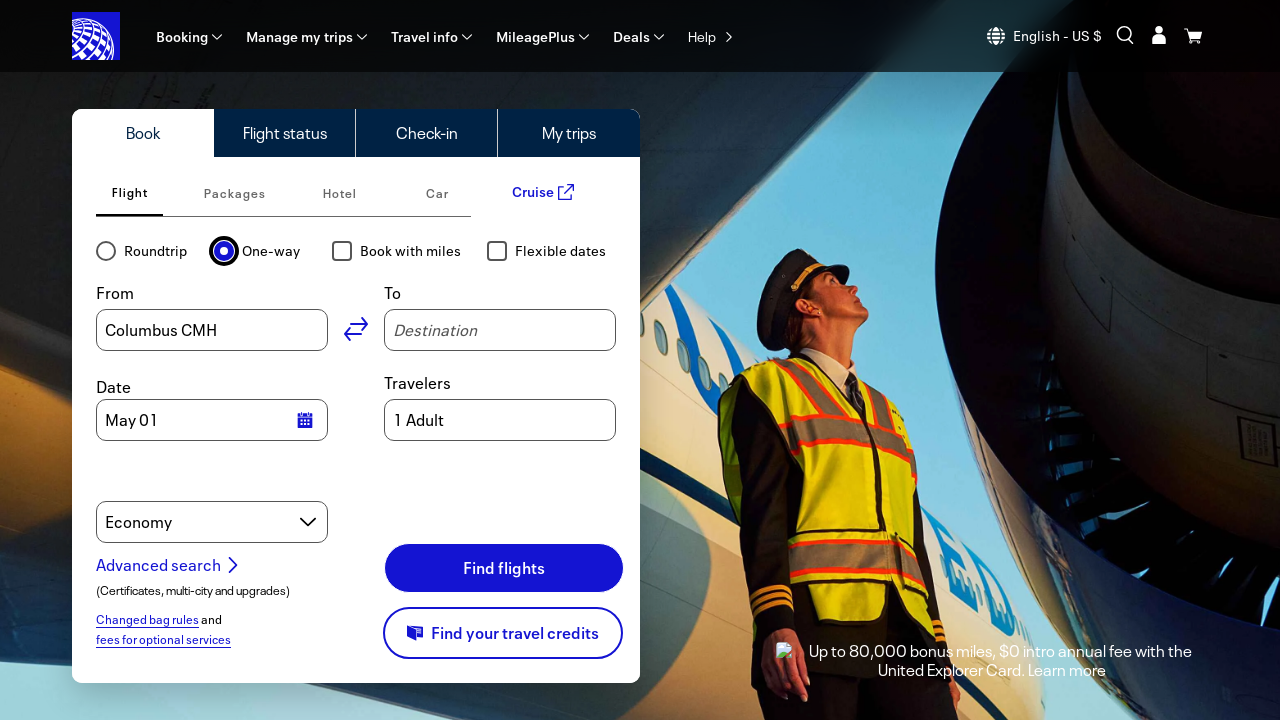

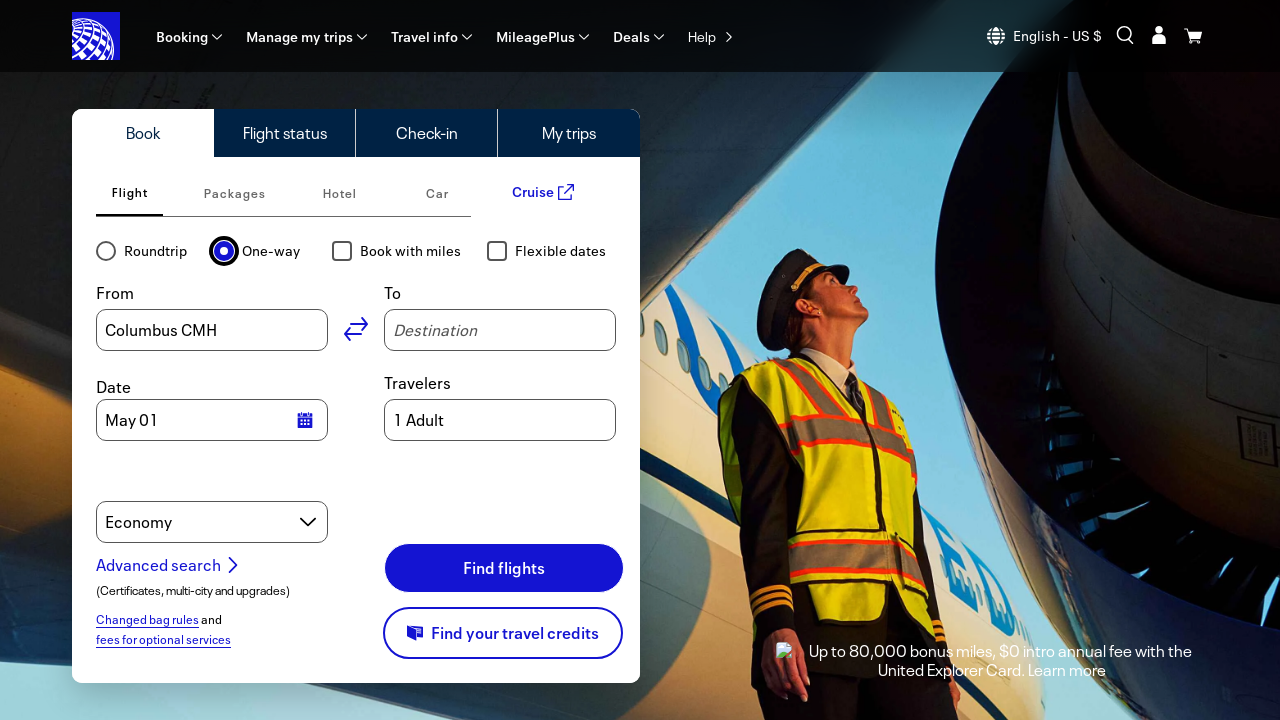